Tests search functionality on a jewelry website by entering a search term and verifying the search results page title

Starting URL: https://krasivoe.by/

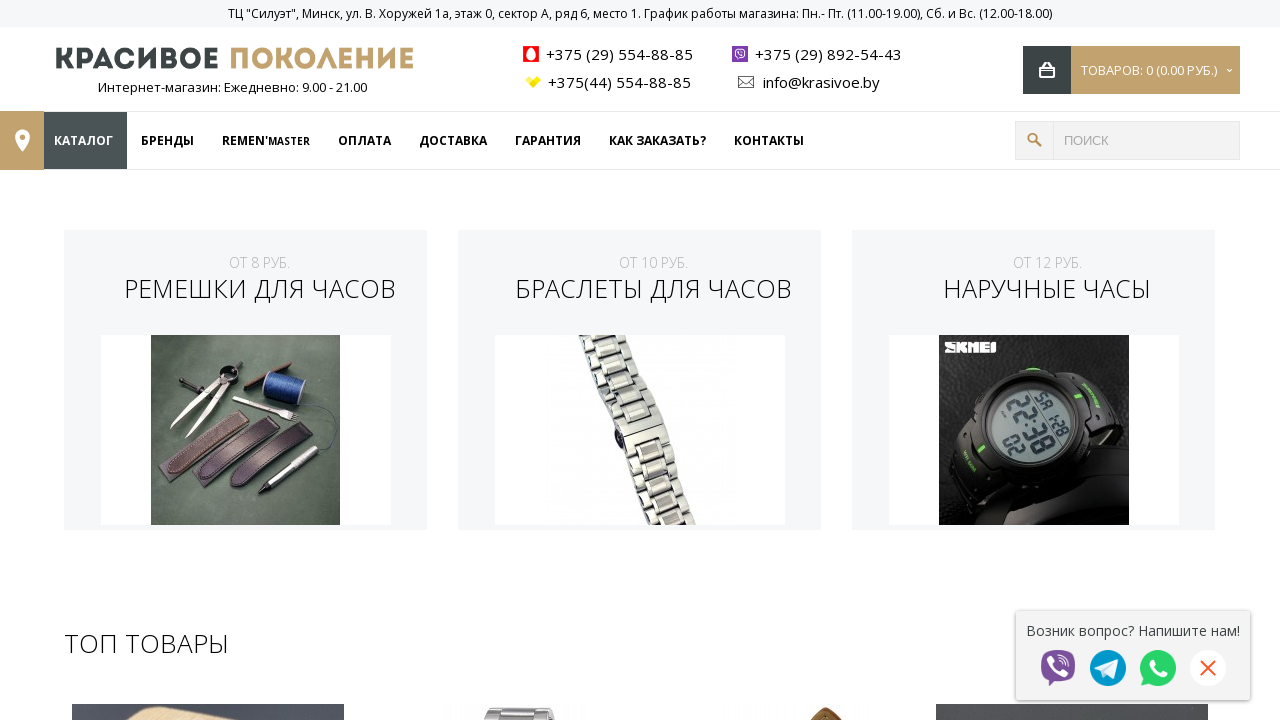

Clicked on search input field at (1147, 140) on xpath=//*[@id='search']/input
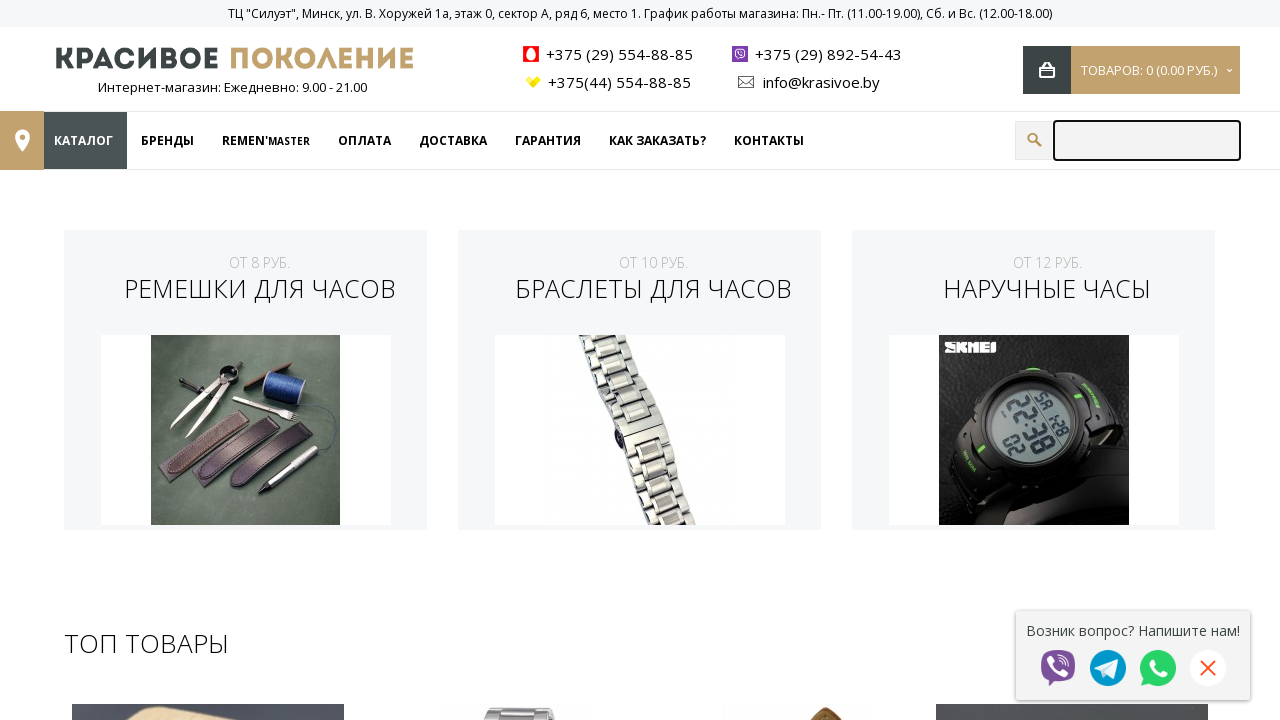

Entered search term 'браслет' (bracelet) in search field on xpath=//*[@id='search']/input
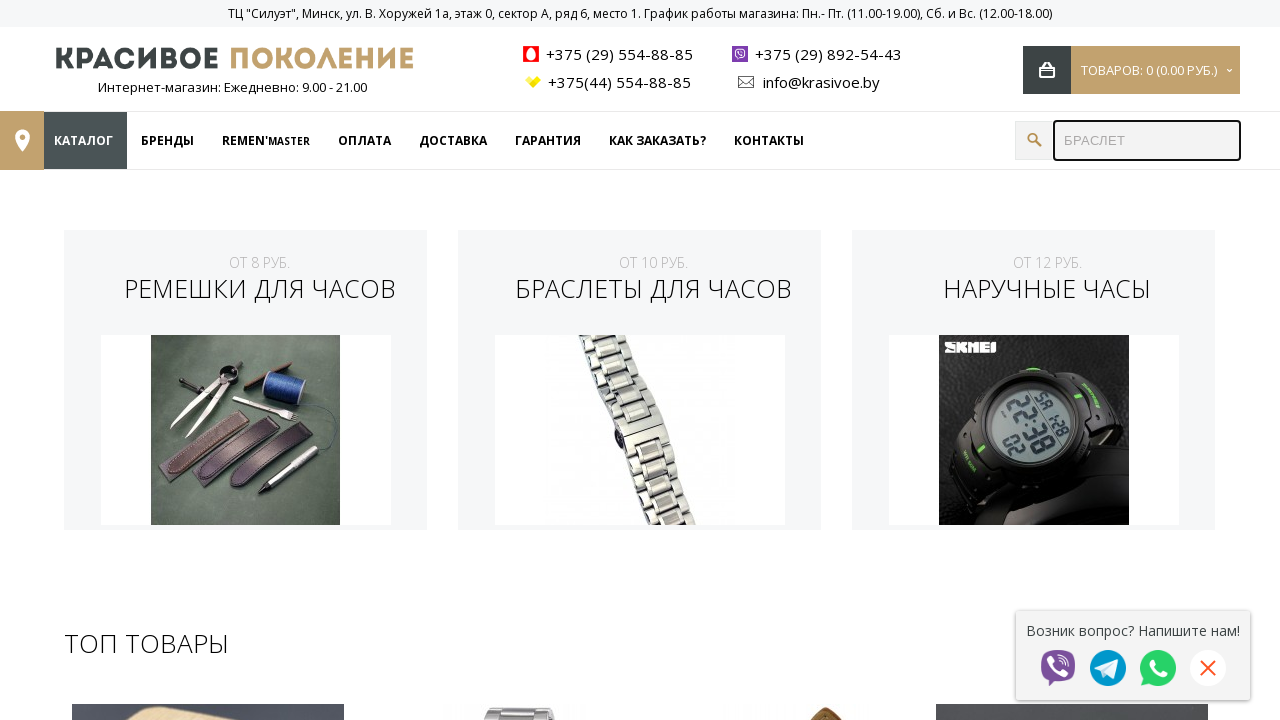

Waited 1000ms for page to load
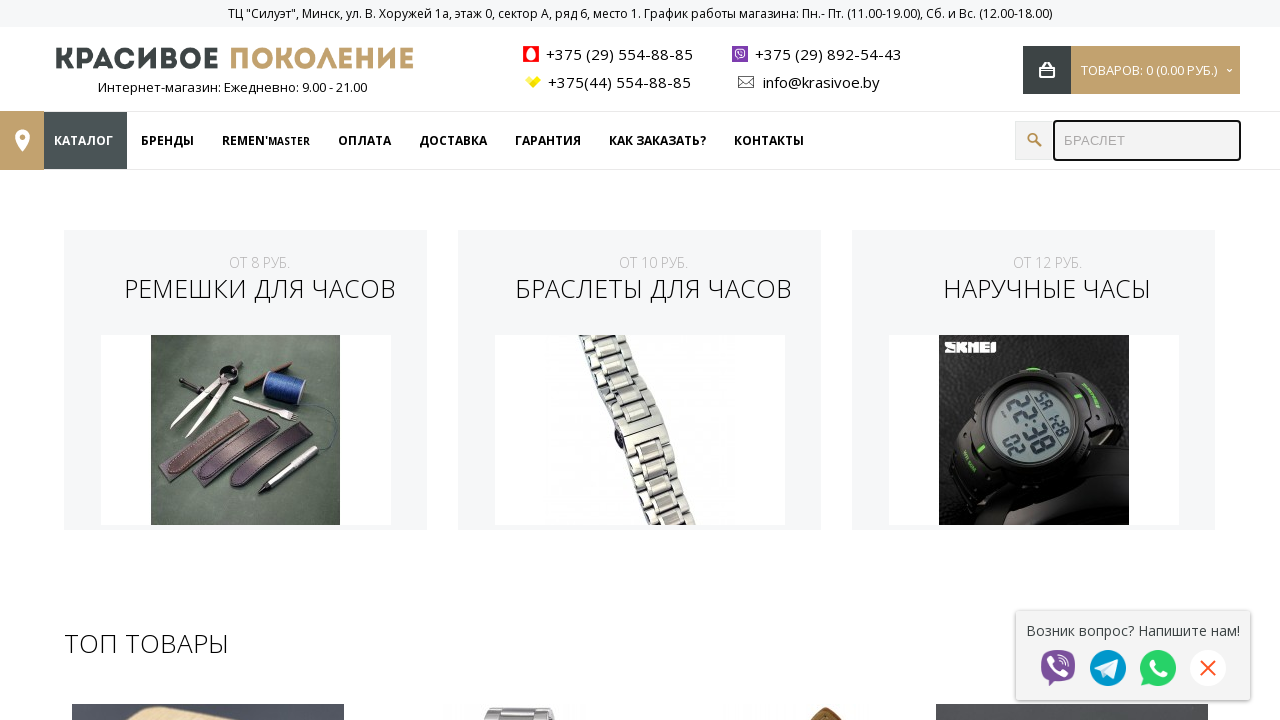

Clicked search button to submit search at (1034, 140) on xpath=//*[@id='search']/button
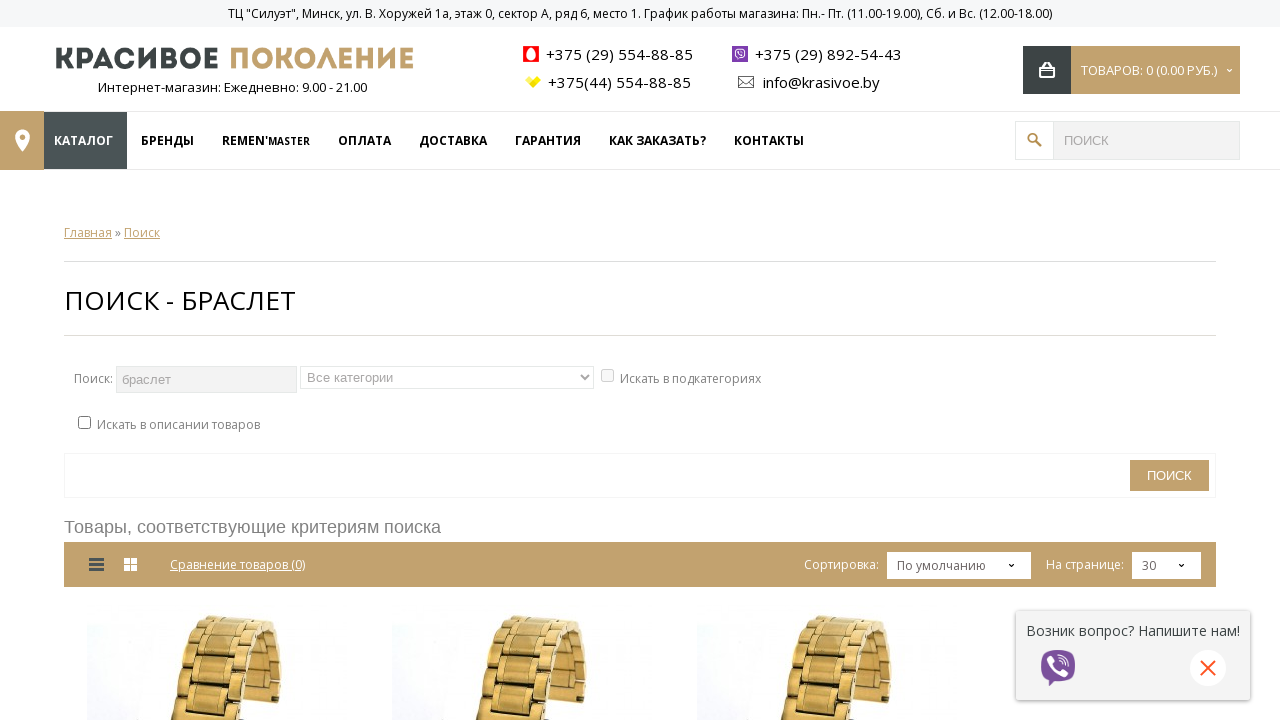

Search results page loaded - verified results title is present
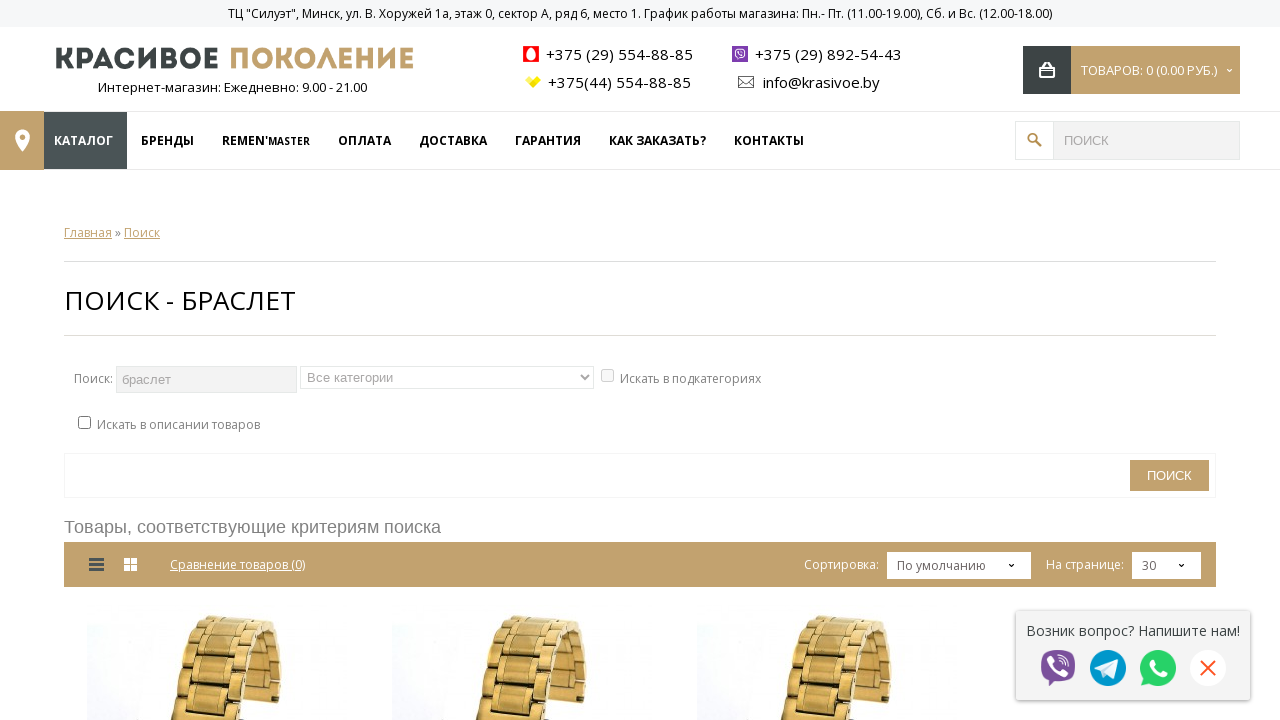

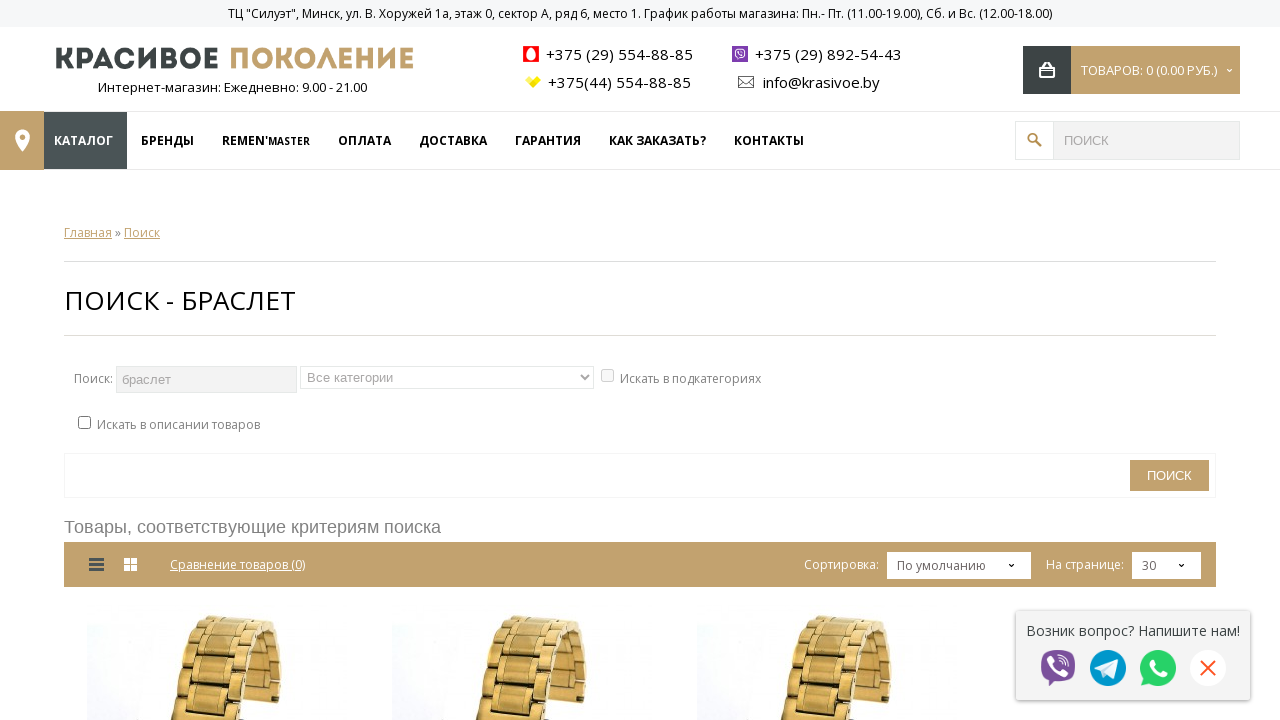